Adds a new todo item "Sixth Item" to the list and verifies it was created

Starting URL: https://lambdatest.github.io/sample-todo-app/

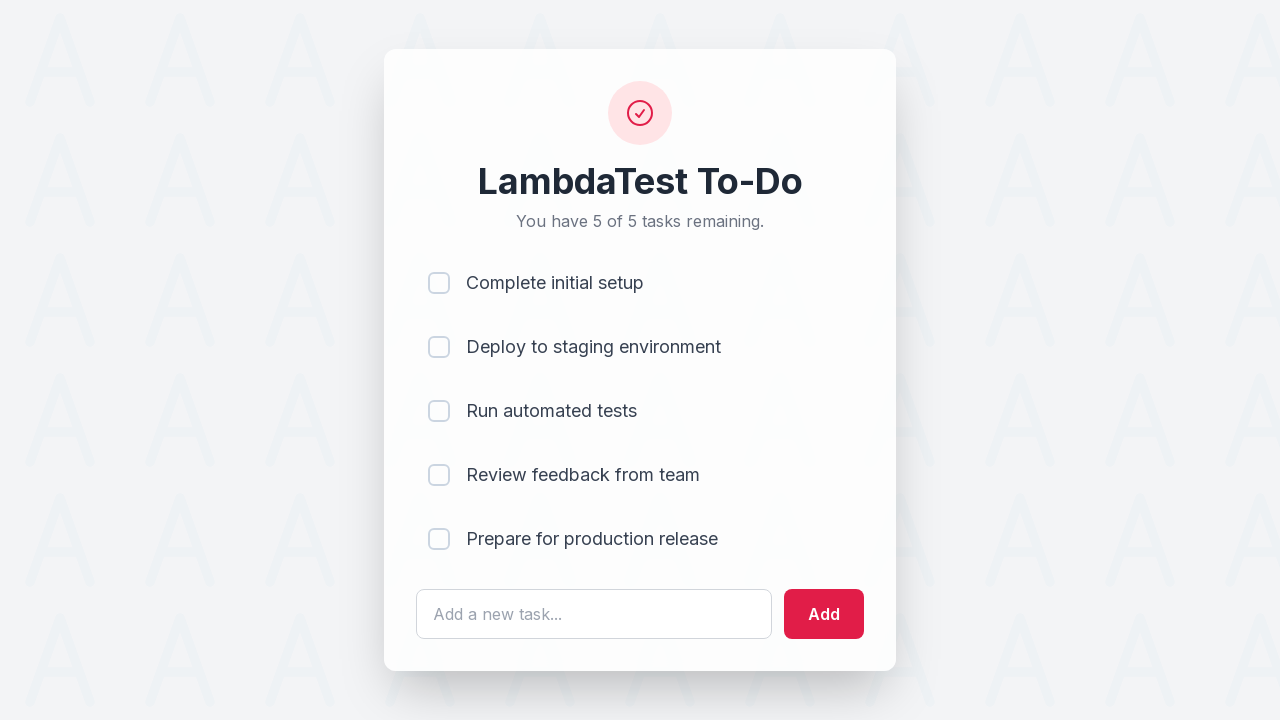

Clicked on the todo text input field at (594, 614) on #sampletodotext
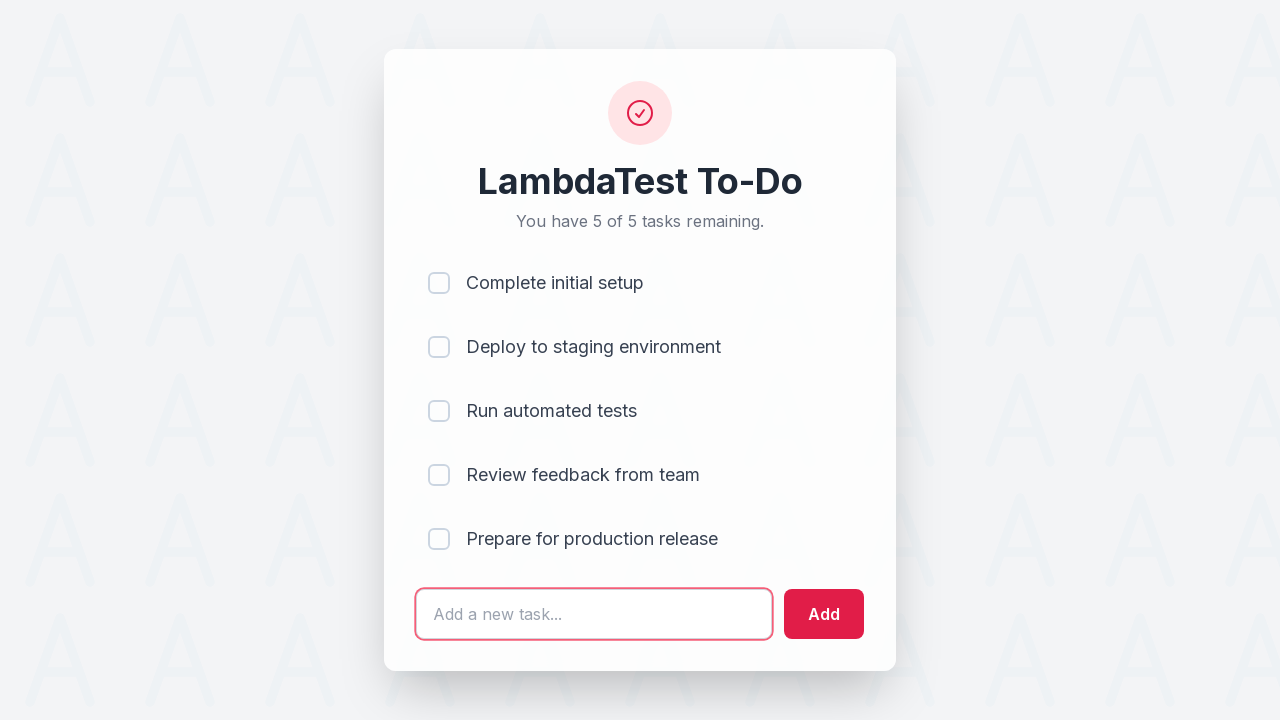

Filled input field with 'Sixth Item' on #sampletodotext
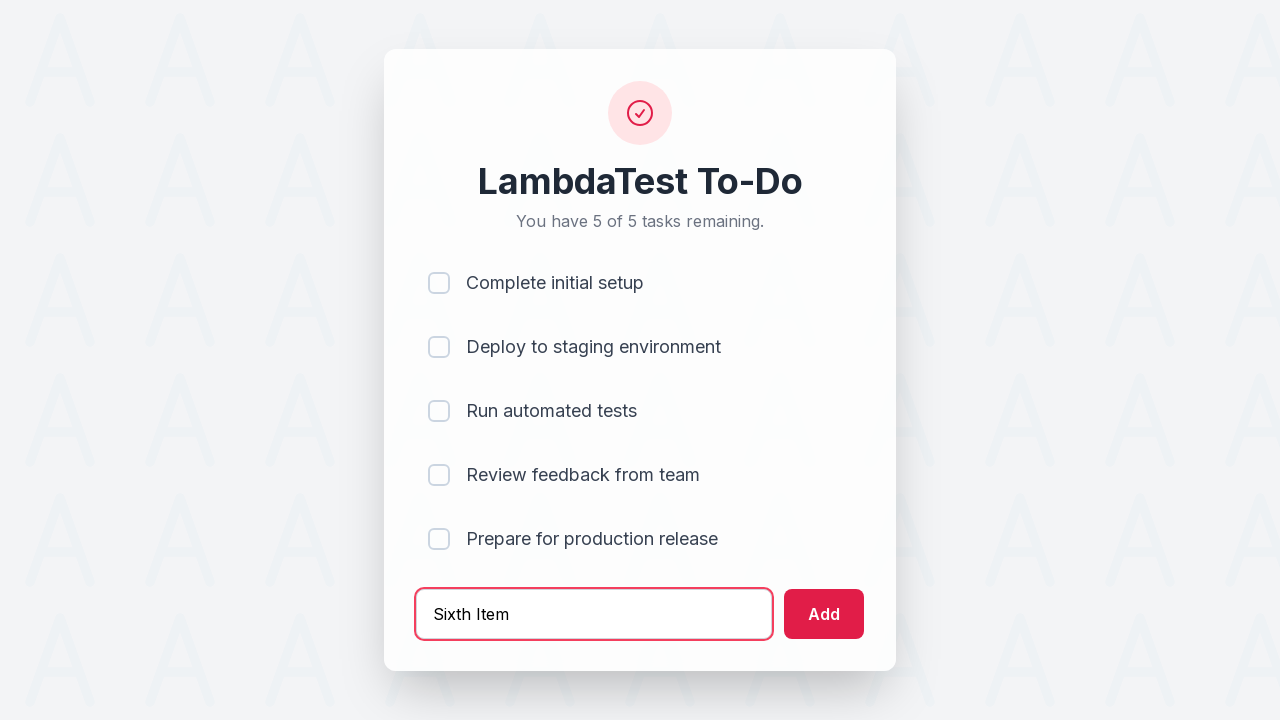

Pressed Enter to submit the new todo item on #sampletodotext
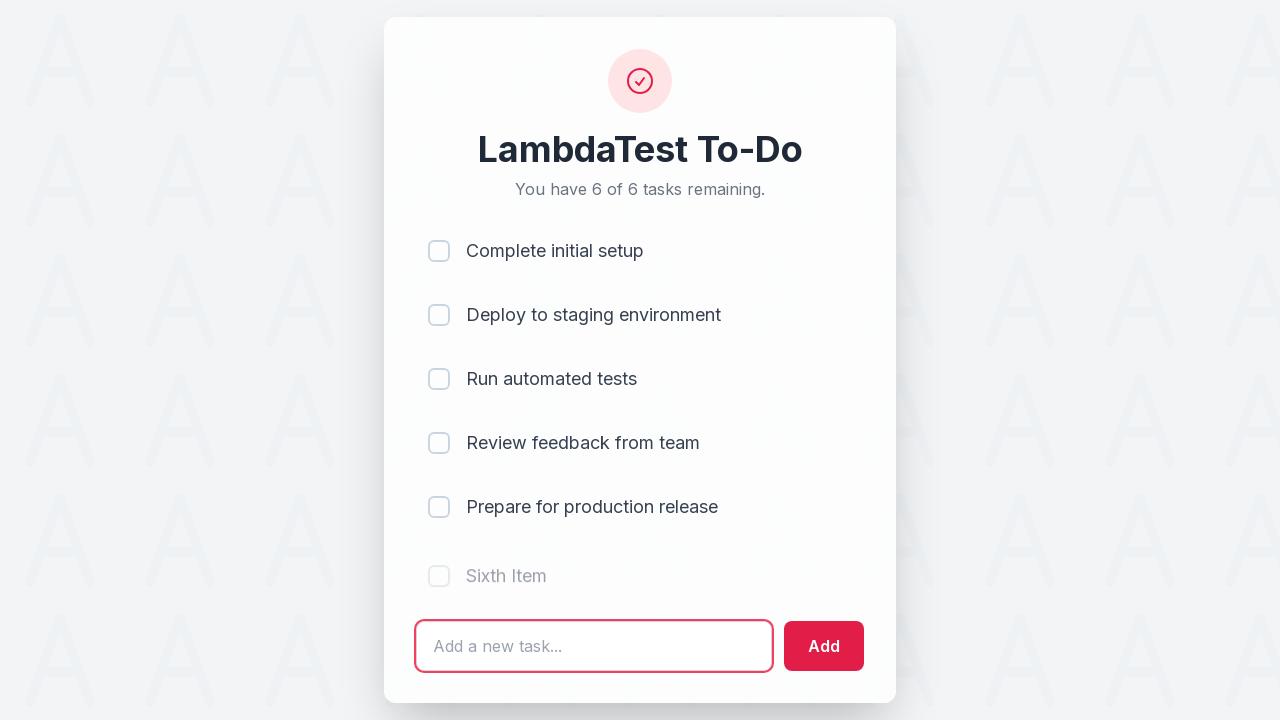

Verified that the sixth item was created successfully
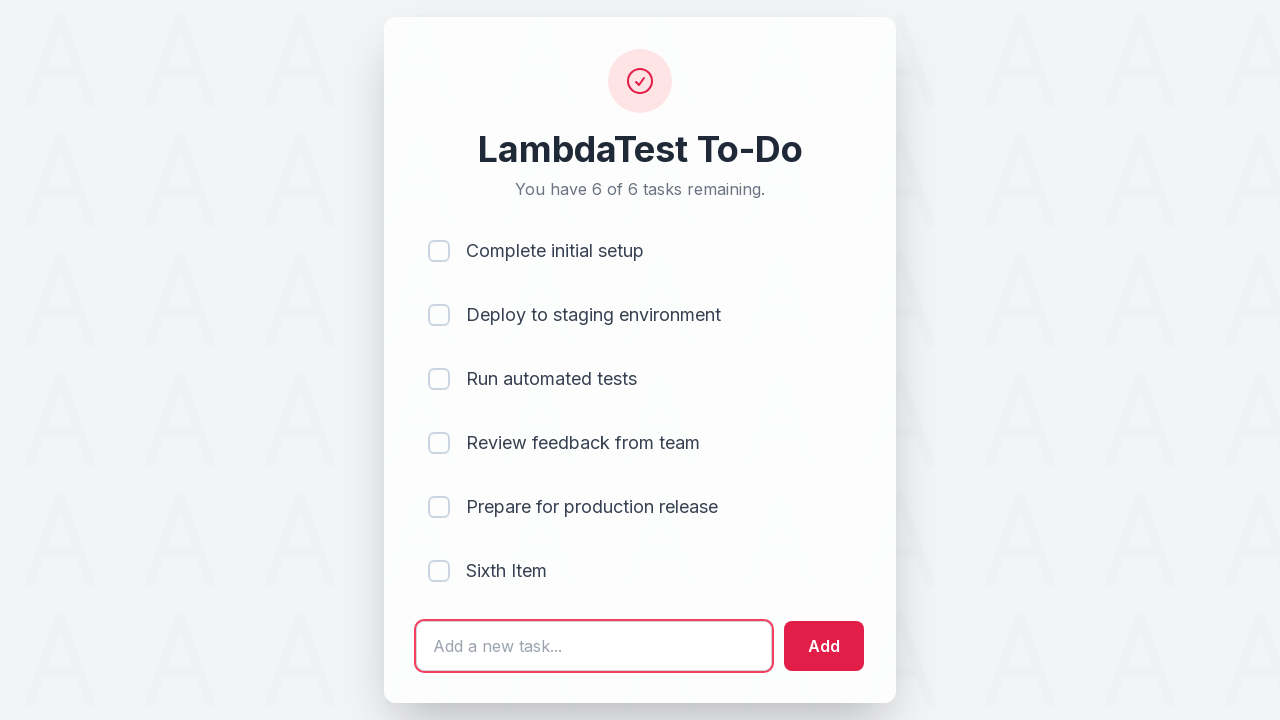

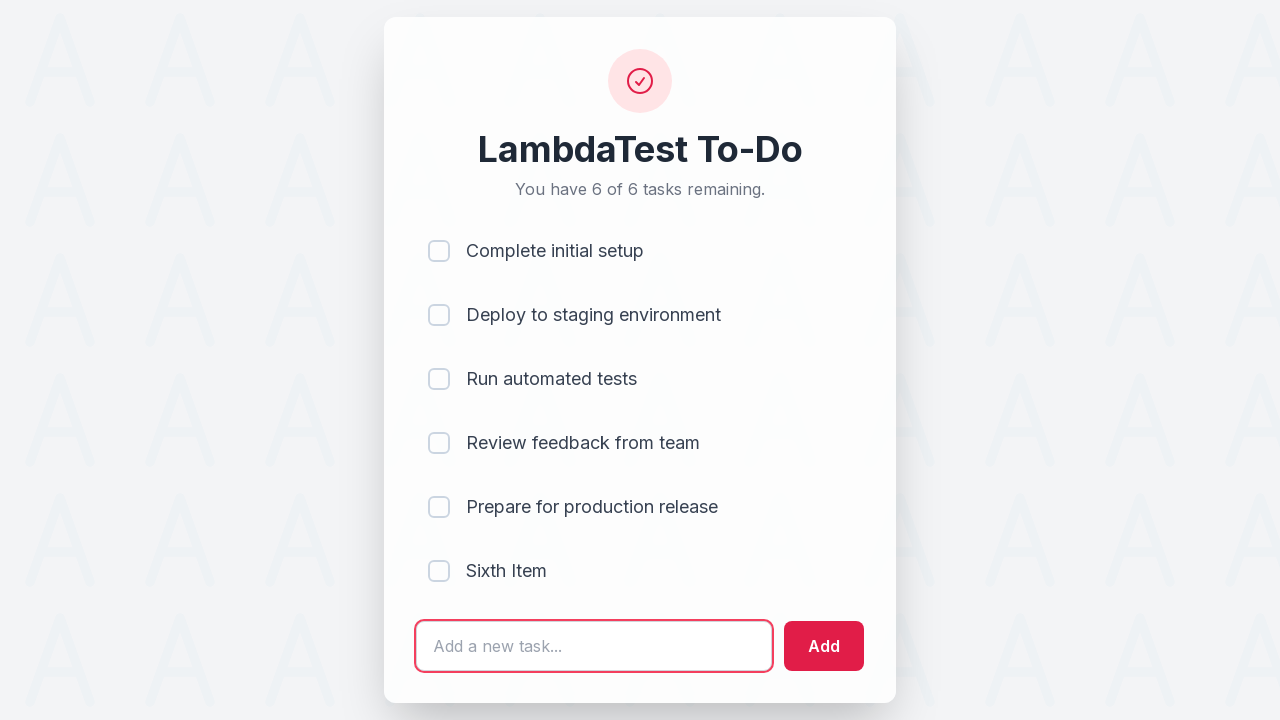